Tests filling a text field using class selector on the Selenium Playground page

Starting URL: http://seleniumplayground.vectordesign.gr/

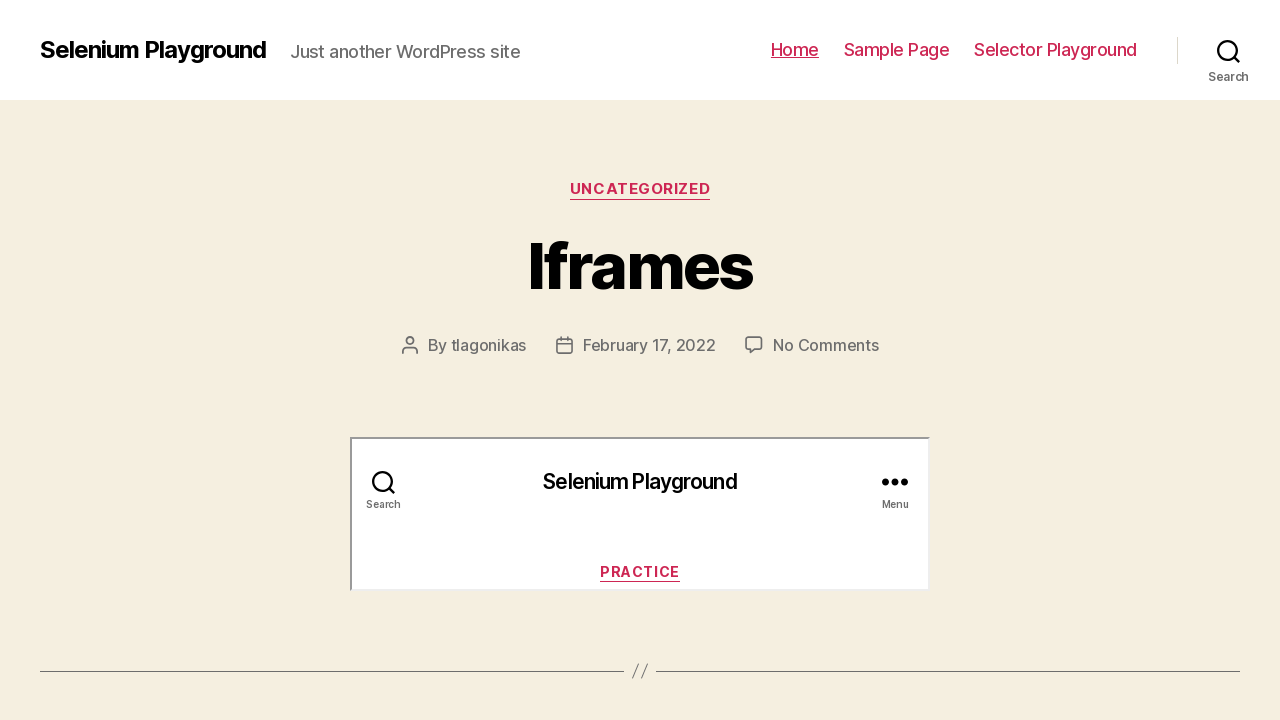

Navigated to Selenium Playground page
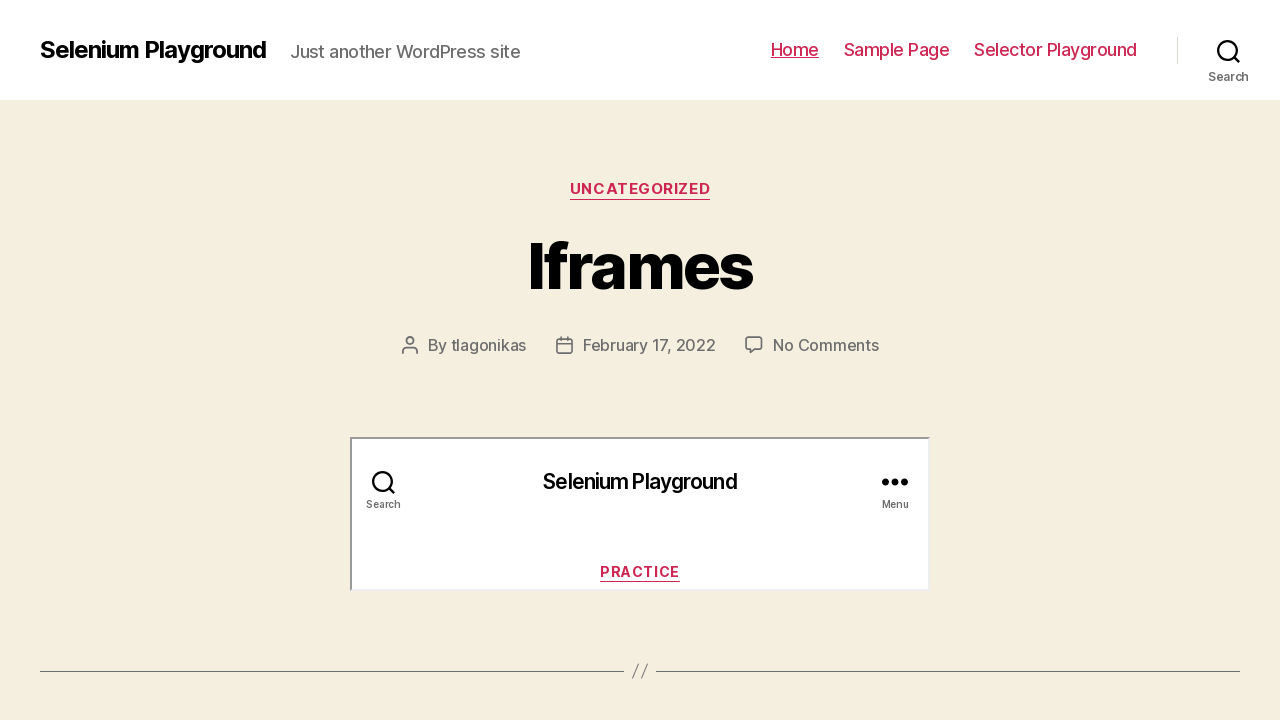

Filled text field using class selector with 'Hello Class Selector' on .class-playground-field
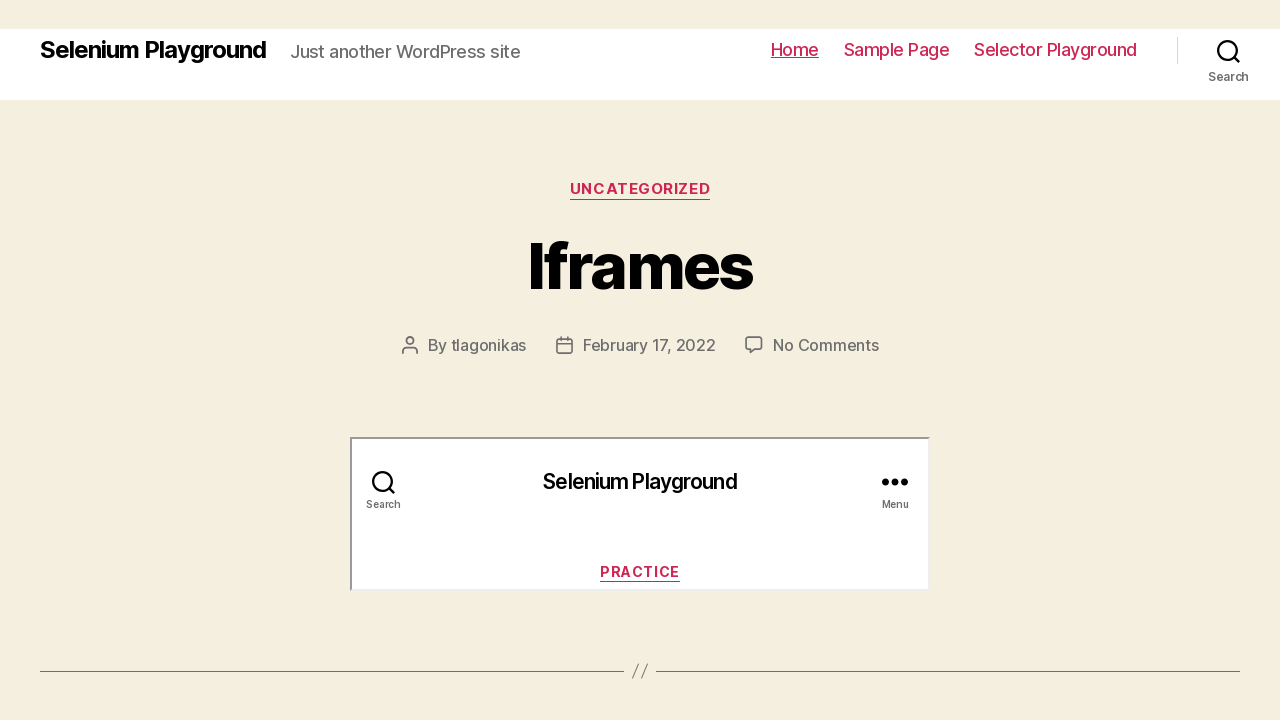

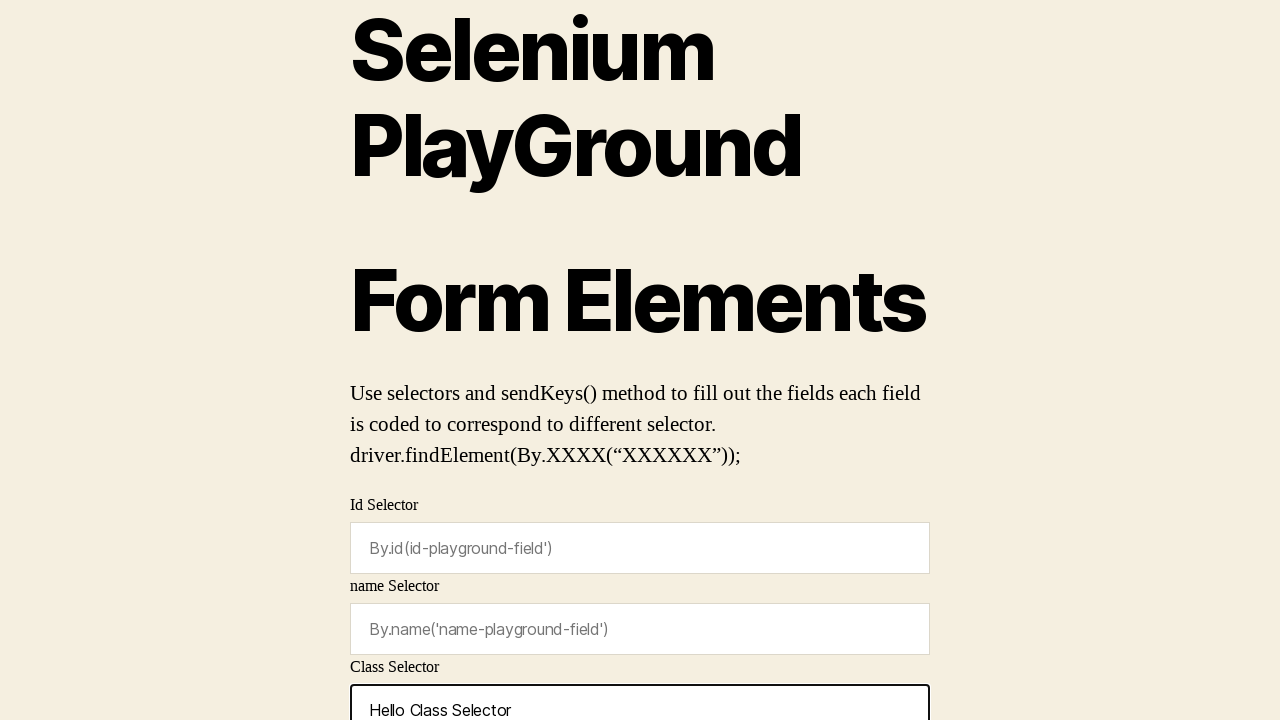